Tests a math challenge form by extracting a value from an element attribute, calculating a result, and submitting it along with checkbox selections

Starting URL: http://suninjuly.github.io/get_attribute.html

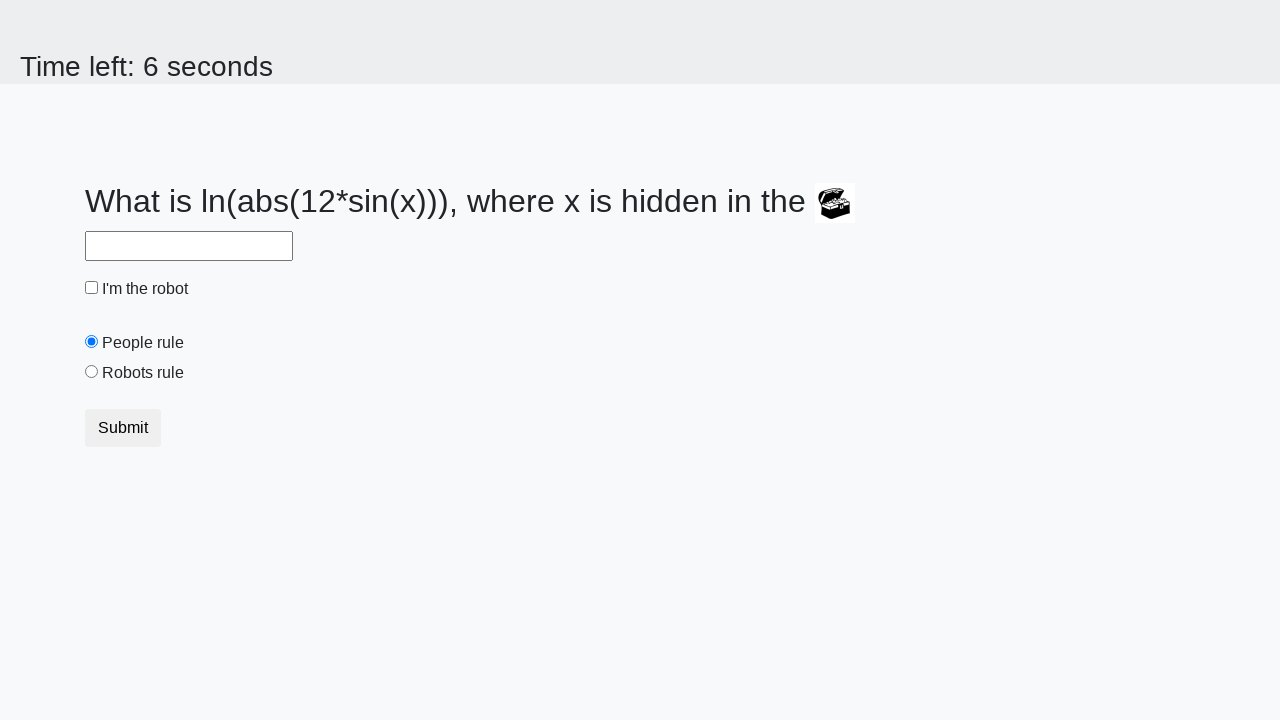

Located treasure element
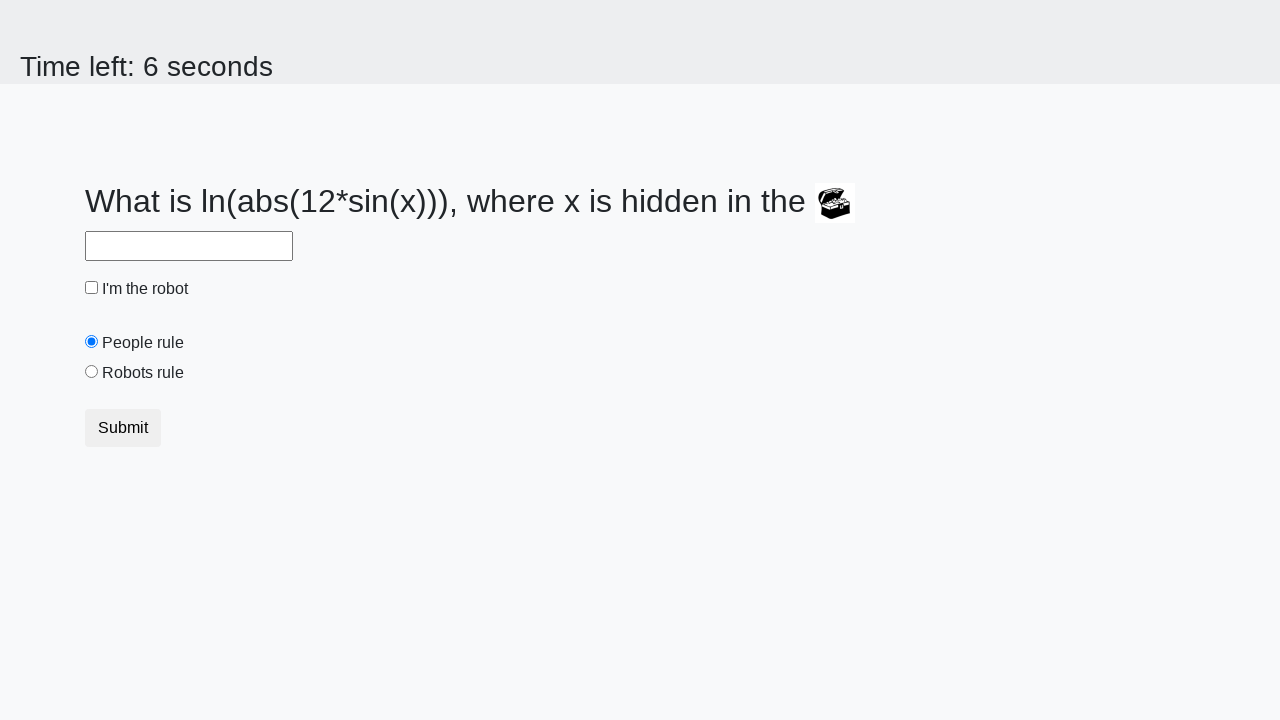

Extracted valuex attribute from treasure element: 909
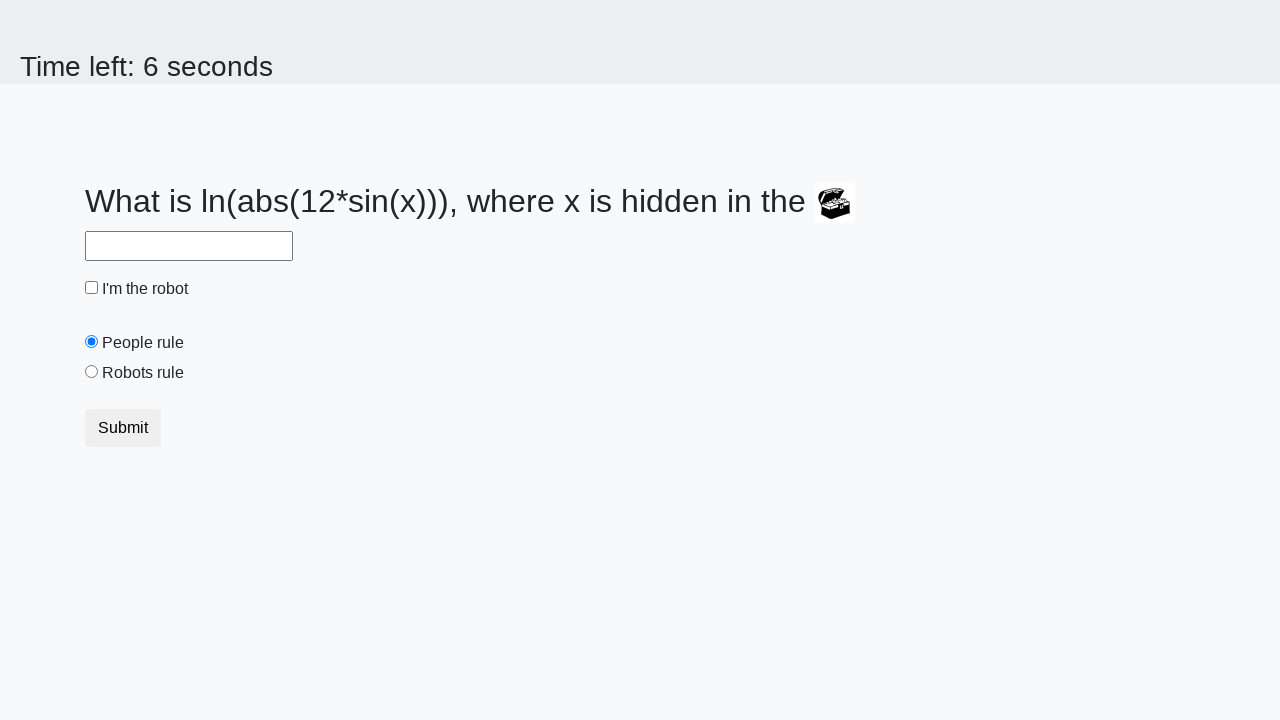

Calculated result using math formula: 2.3591475665553396
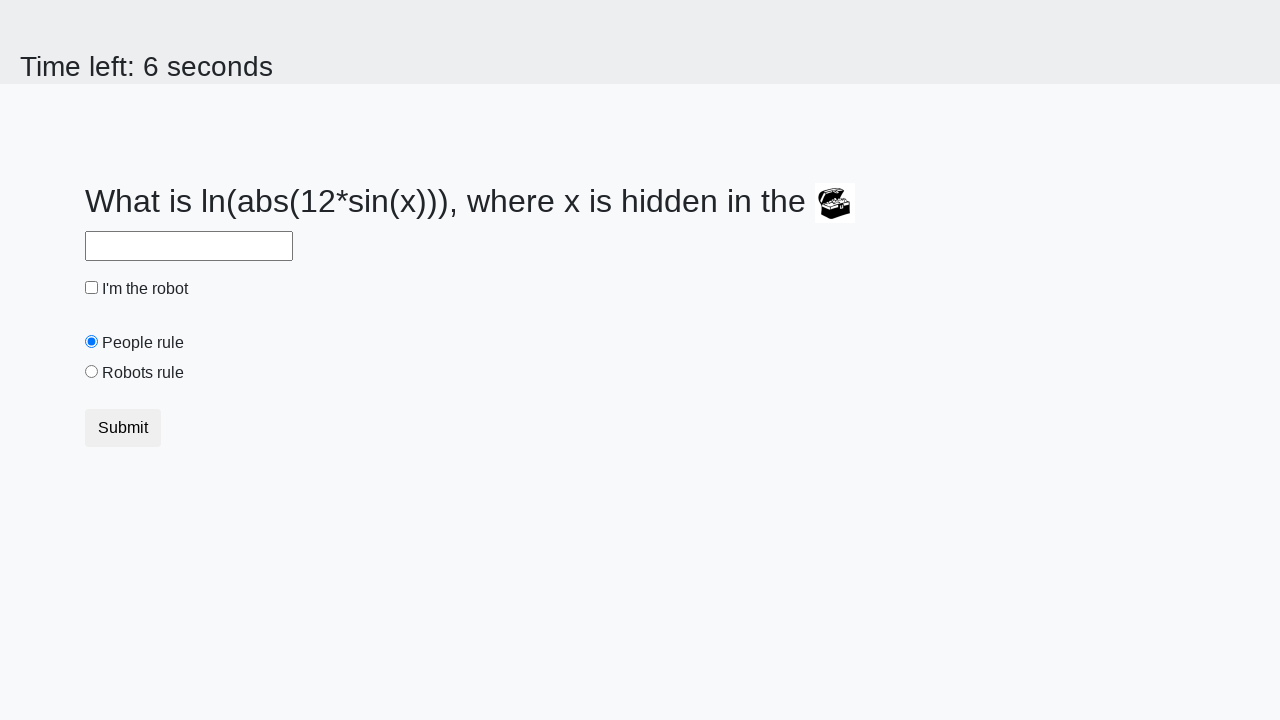

Filled answer field with calculated value on #answer
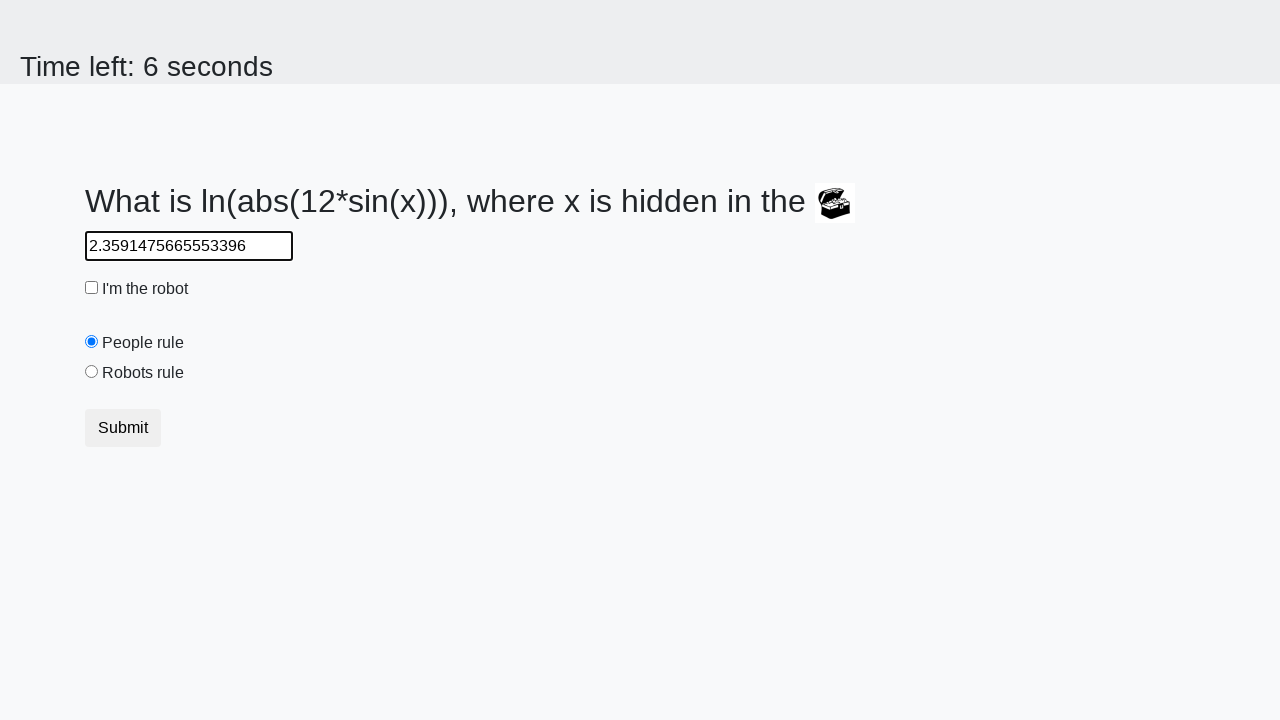

Clicked robot checkbox at (92, 288) on #robotCheckbox
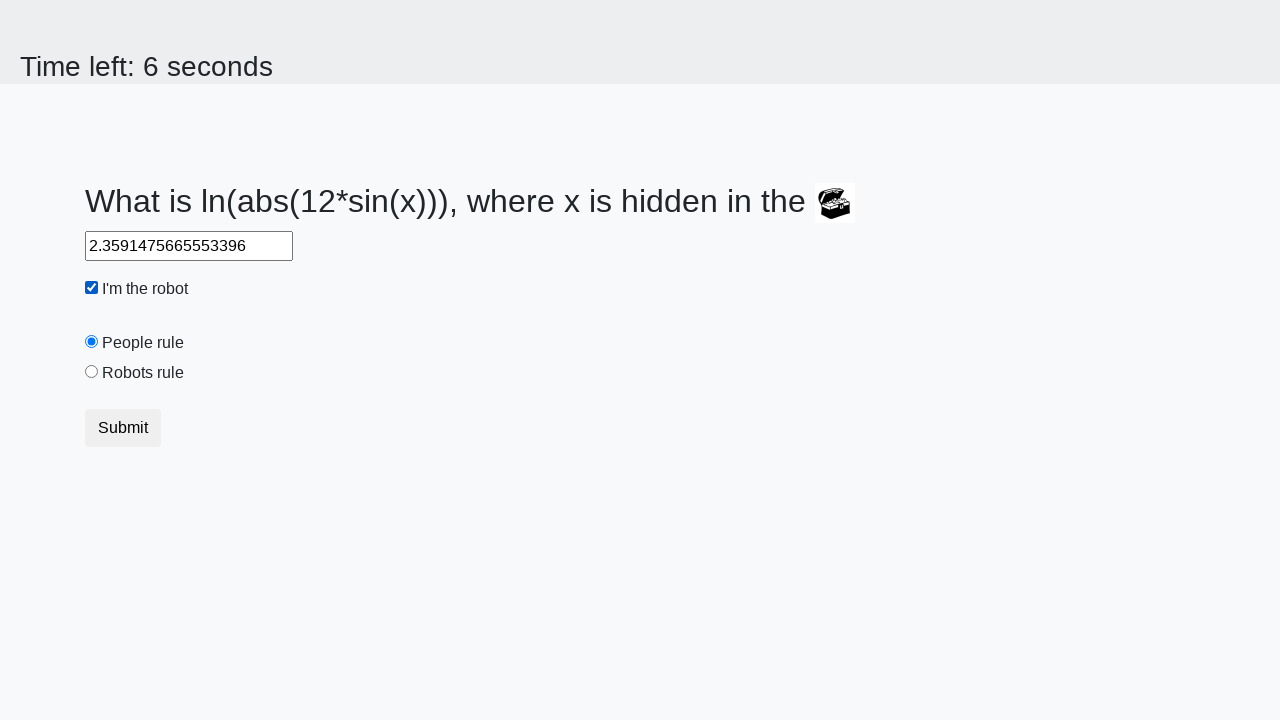

Clicked robots rule radio button at (92, 372) on #robotsRule
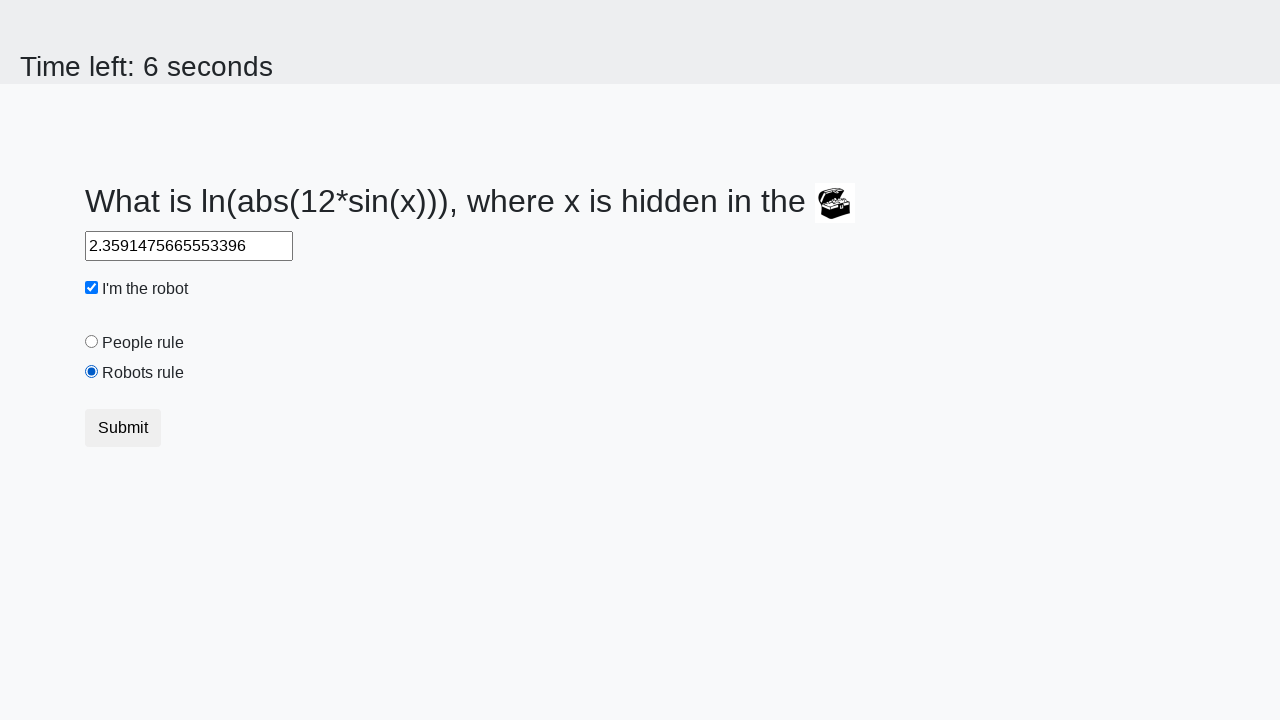

Clicked submit button at (123, 428) on button:has-text('Submit')
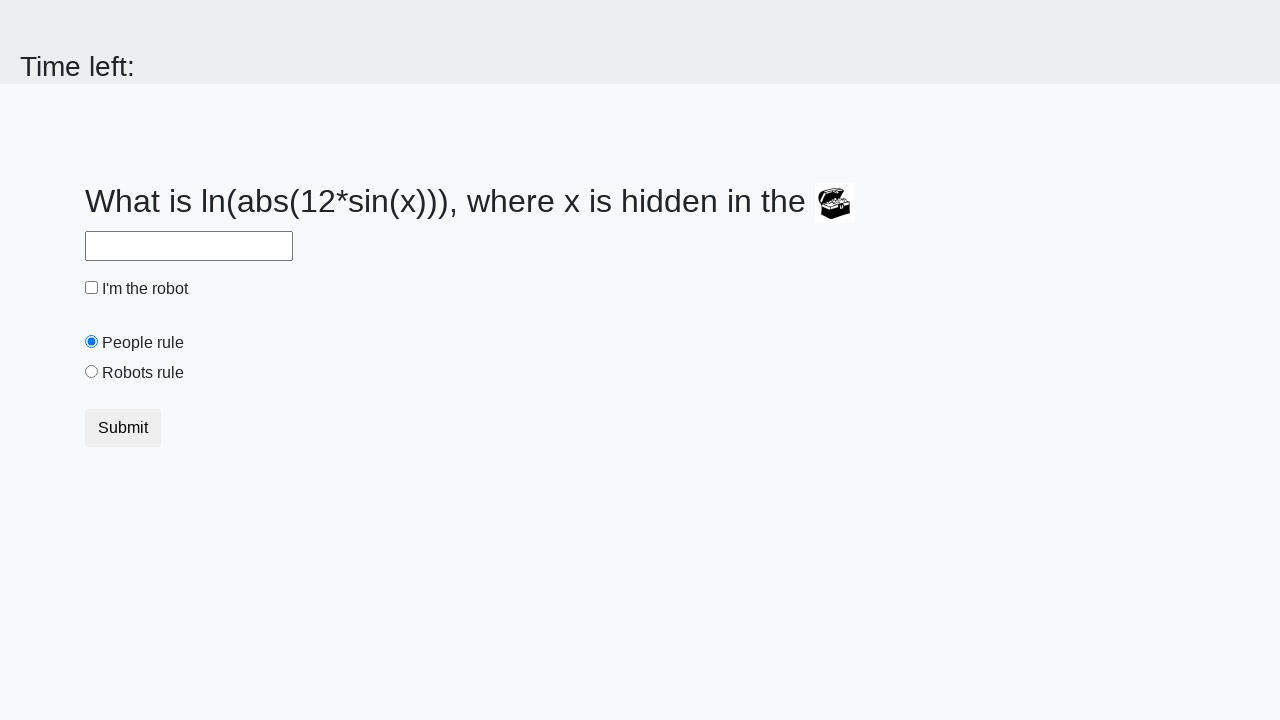

Waited 2 seconds for submission to process
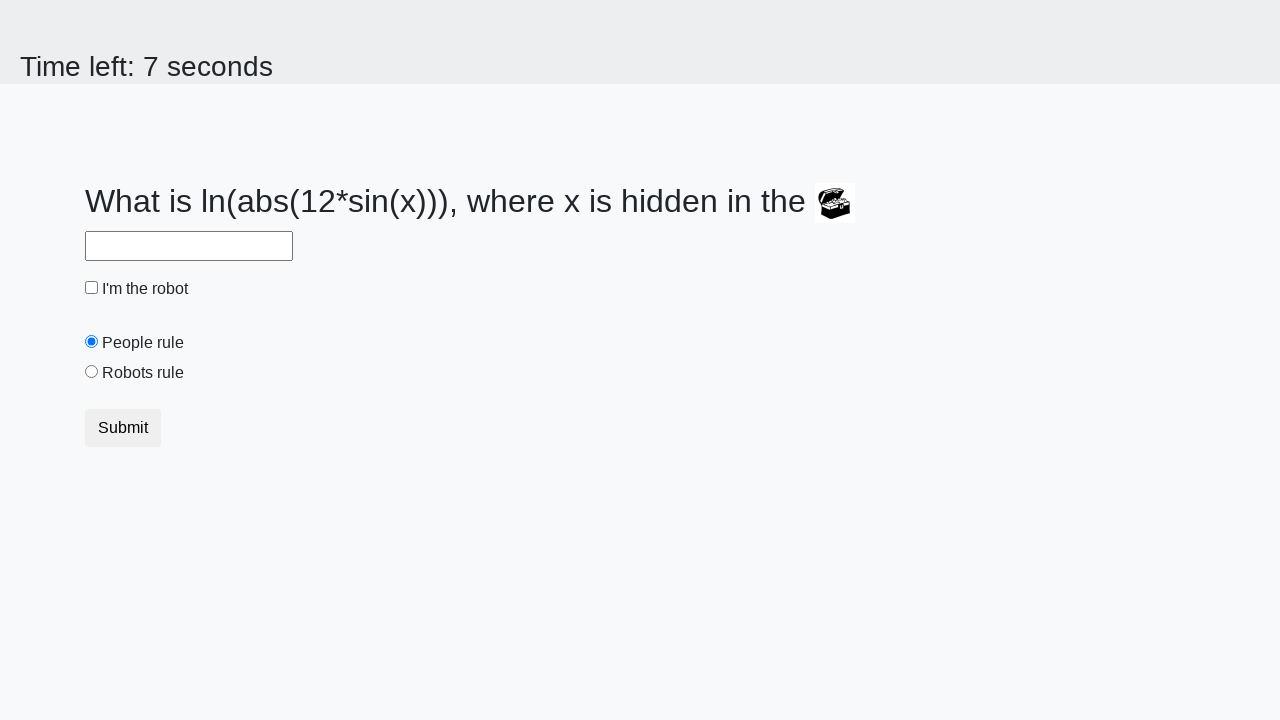

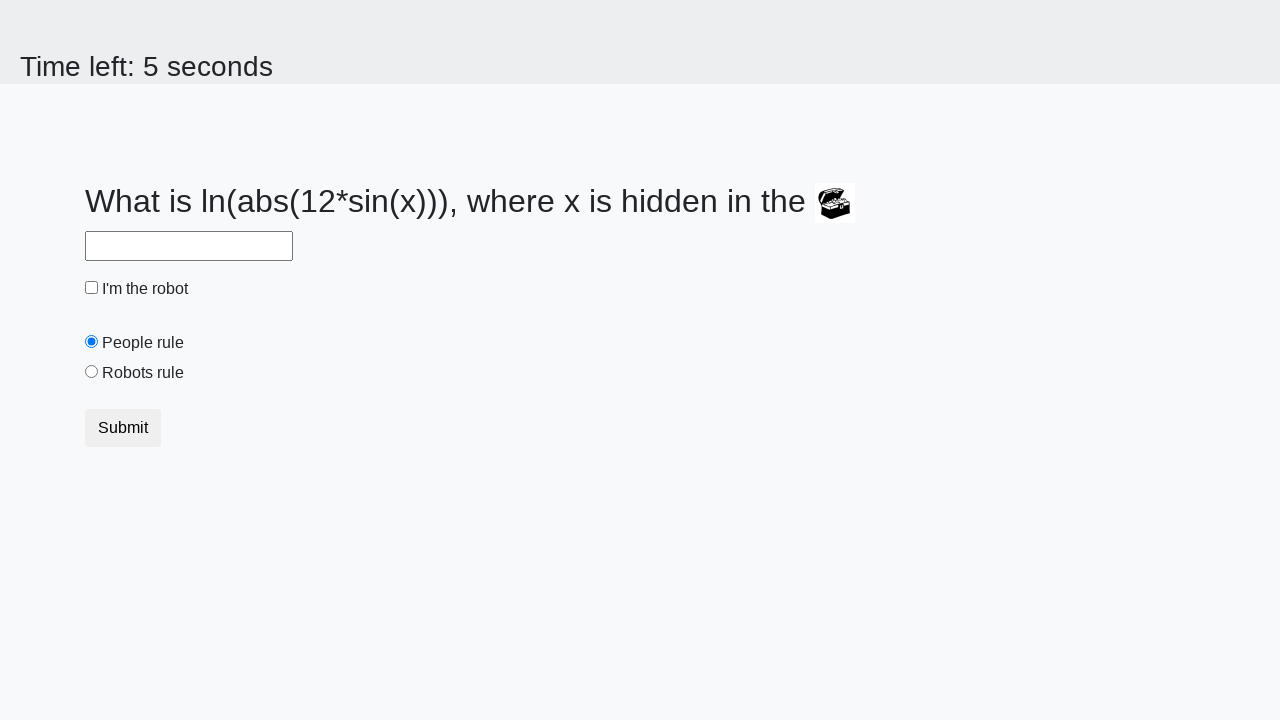